Verifies that the table has exactly 10 data rows

Starting URL: https://the-internet.herokuapp.com/challenging_dom

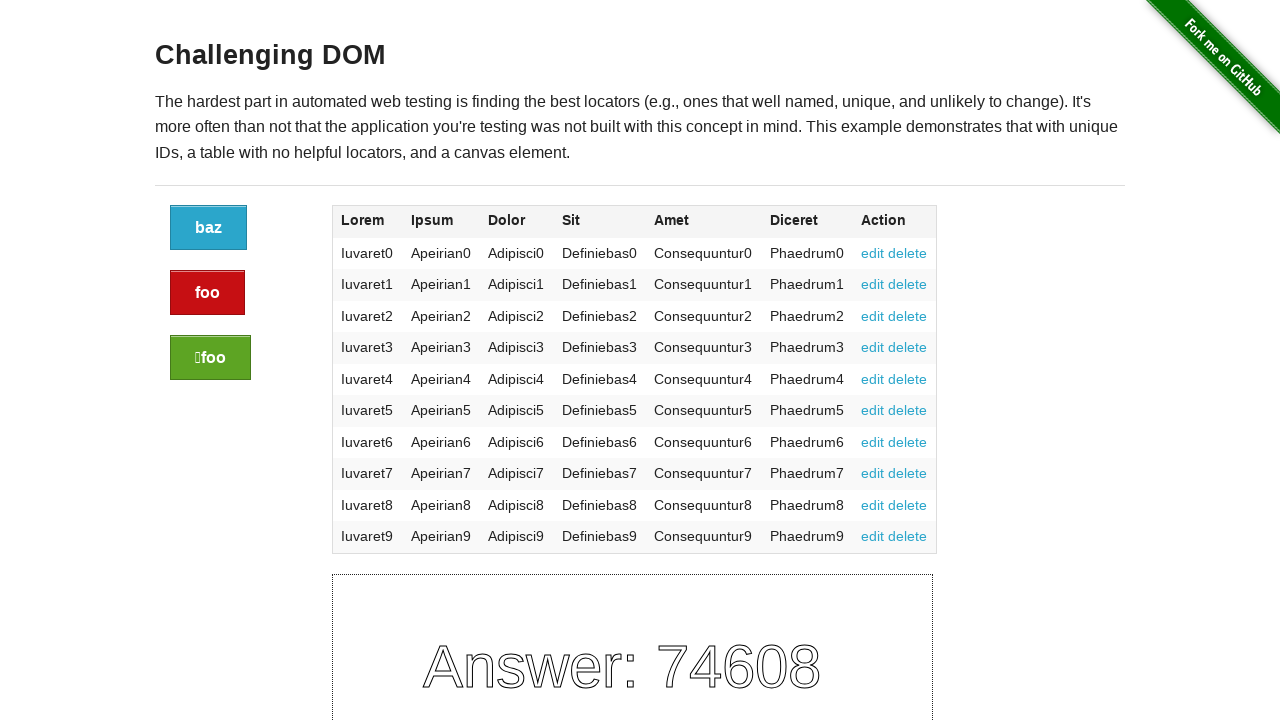

Navigated to challenging_dom page
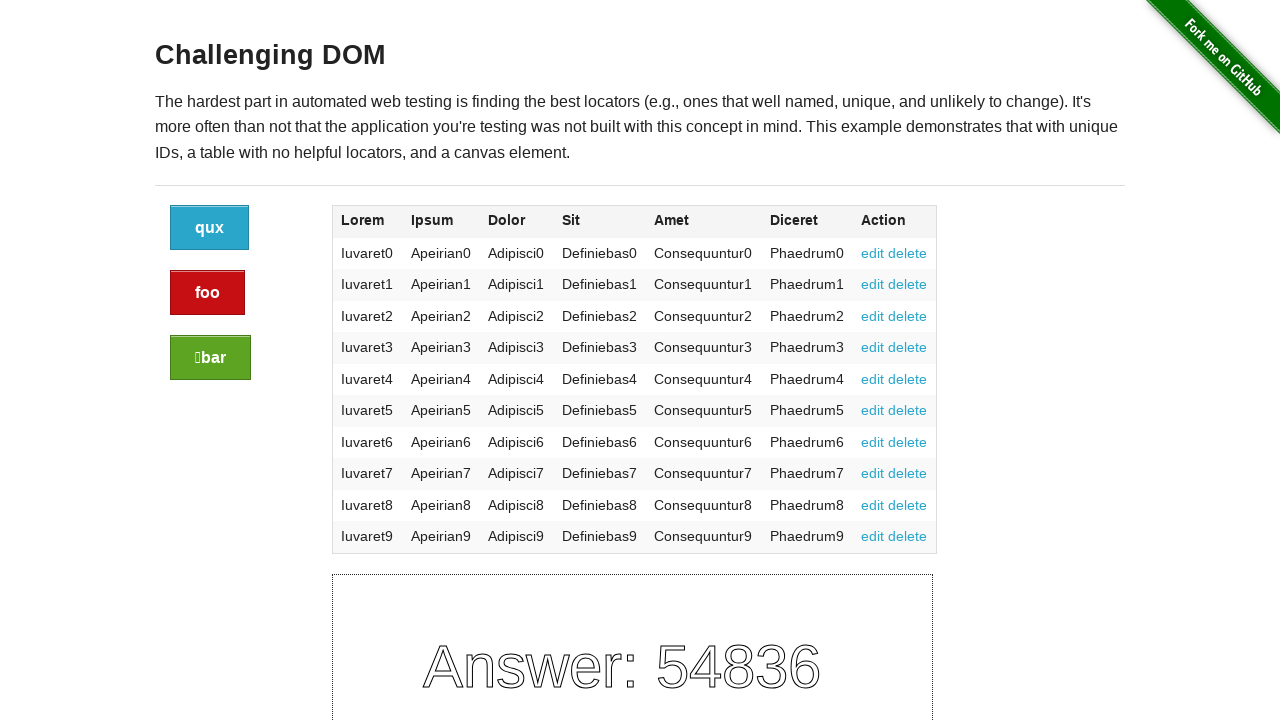

Located all table body rows
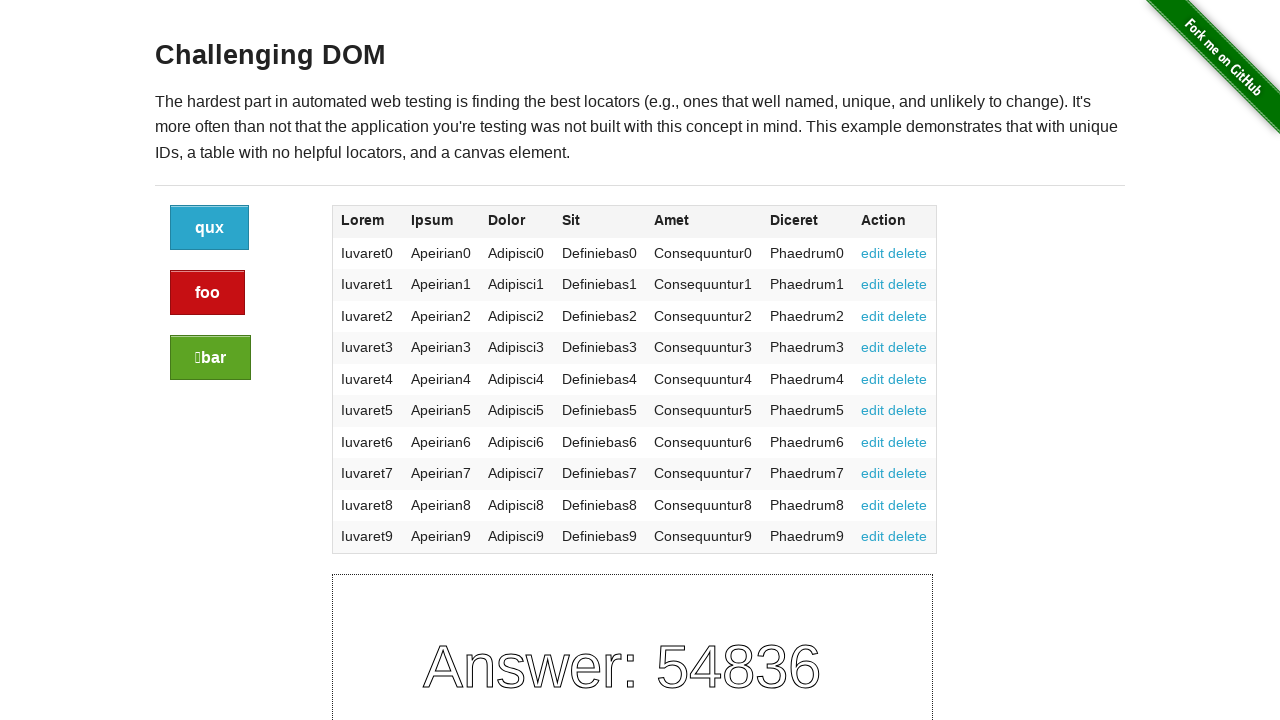

Verified table has exactly 10 data rows
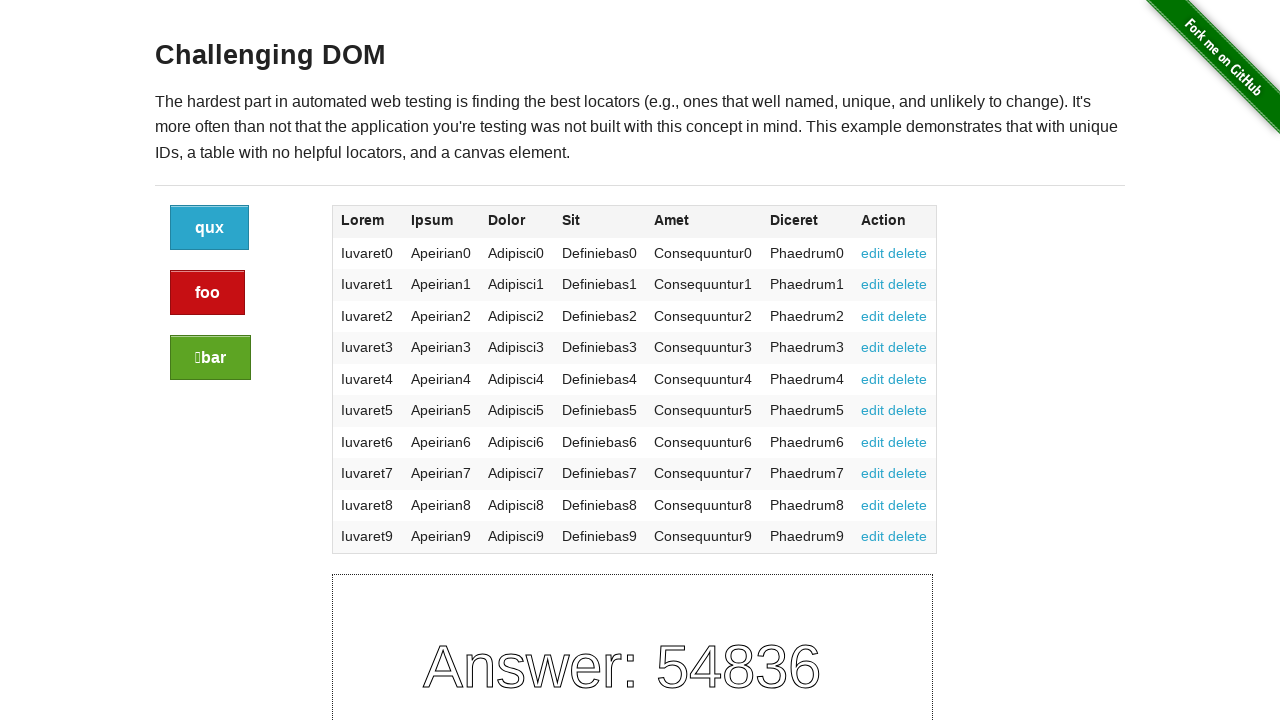

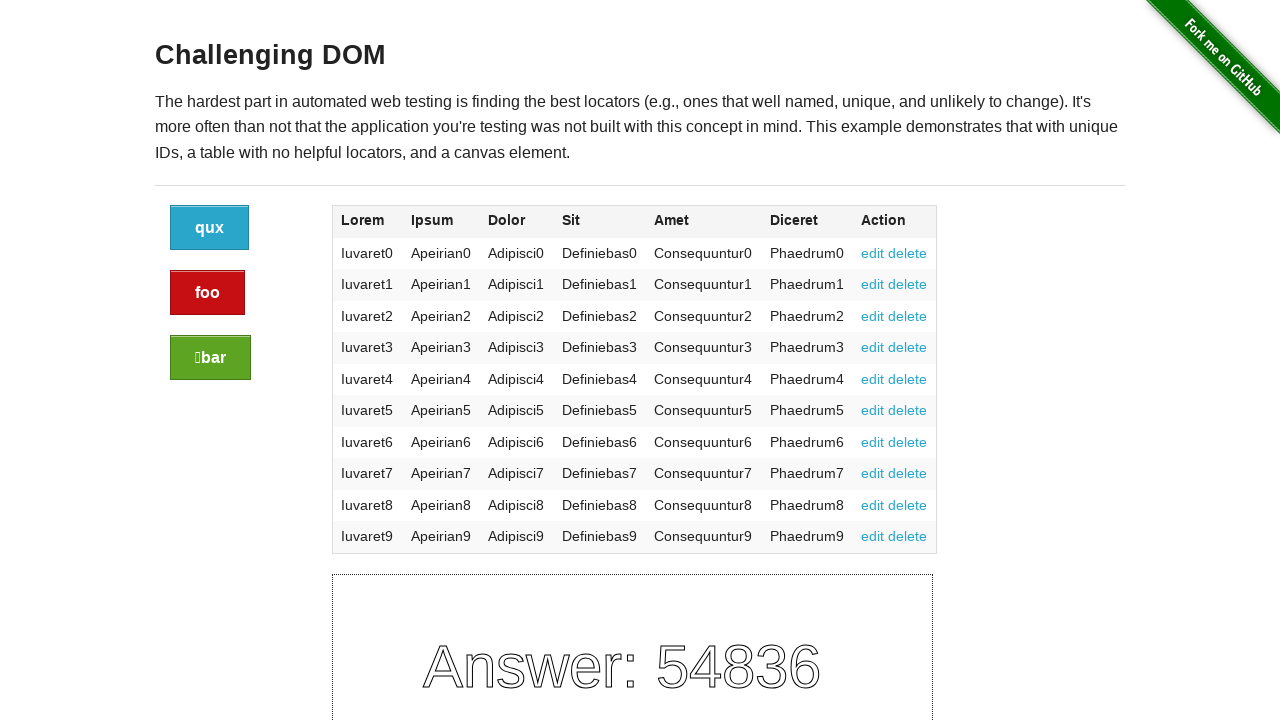